Navigates to an Angular demo application and clicks on the library navigation button to access the library section.

Starting URL: https://rahulshettyacademy.com/angularAppdemo

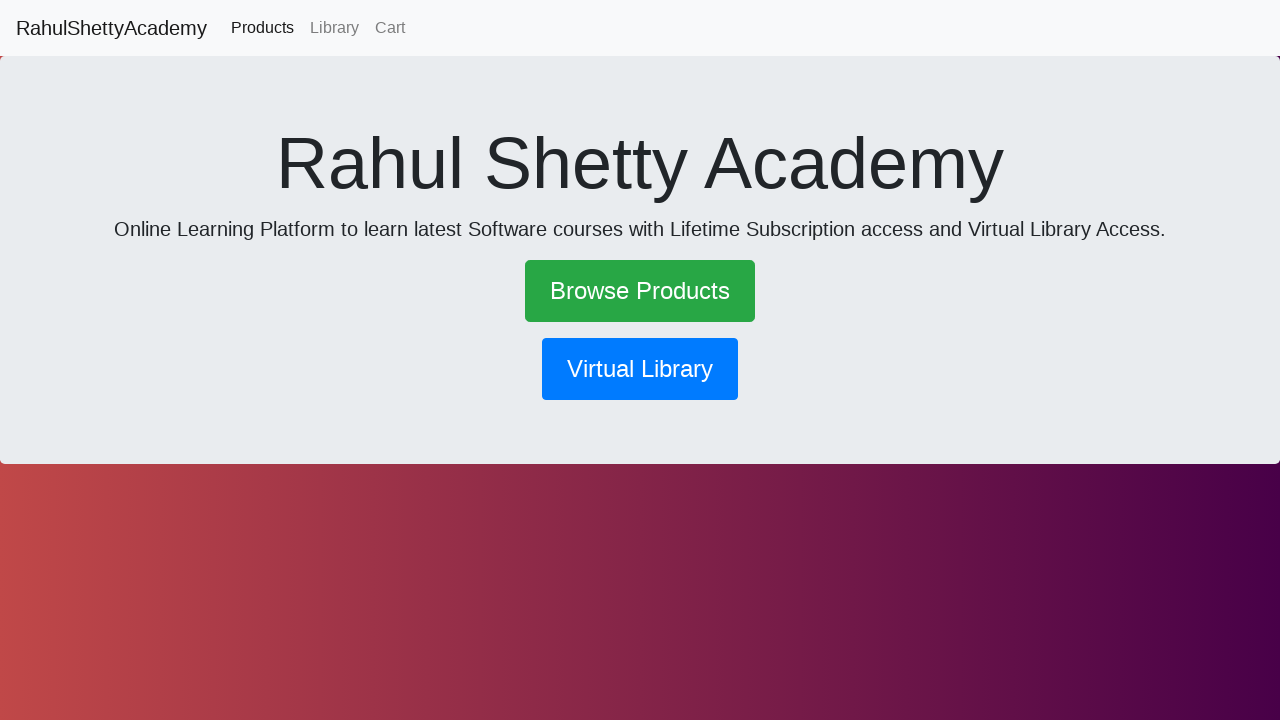

Clicked on the library navigation button at (640, 369) on button[routerlink*='library']
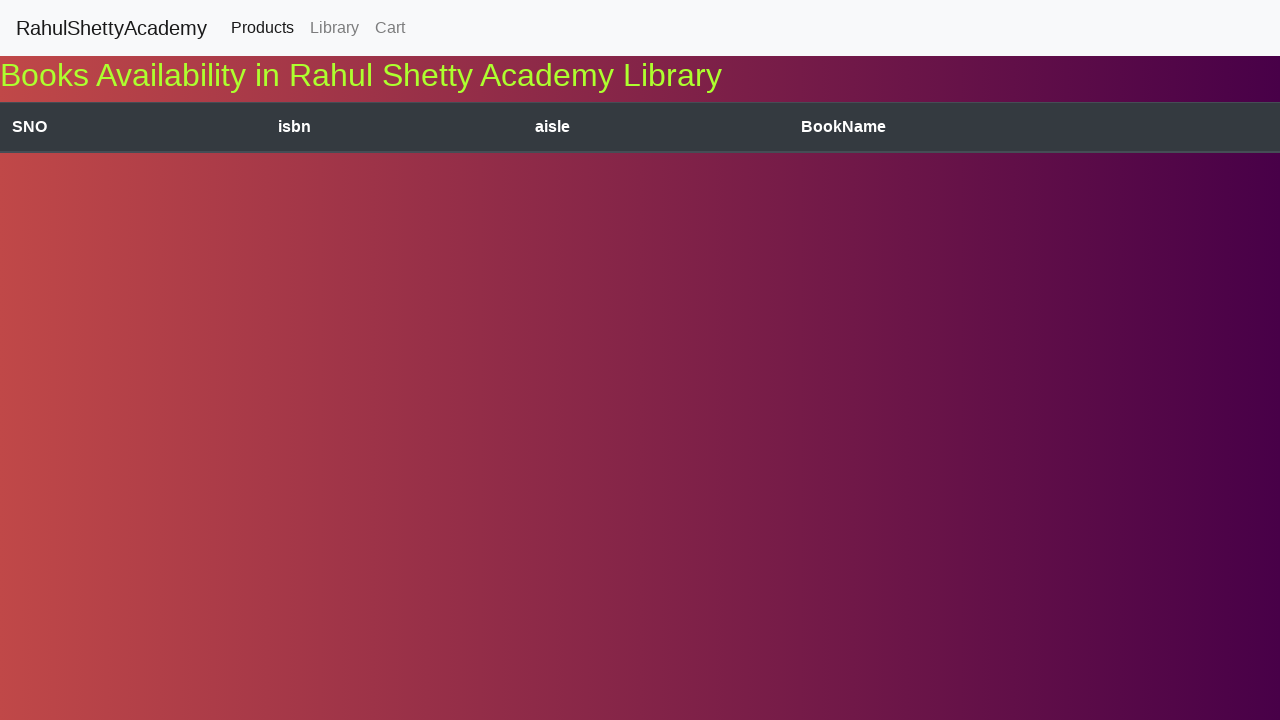

Navigation to library section completed with networkidle state
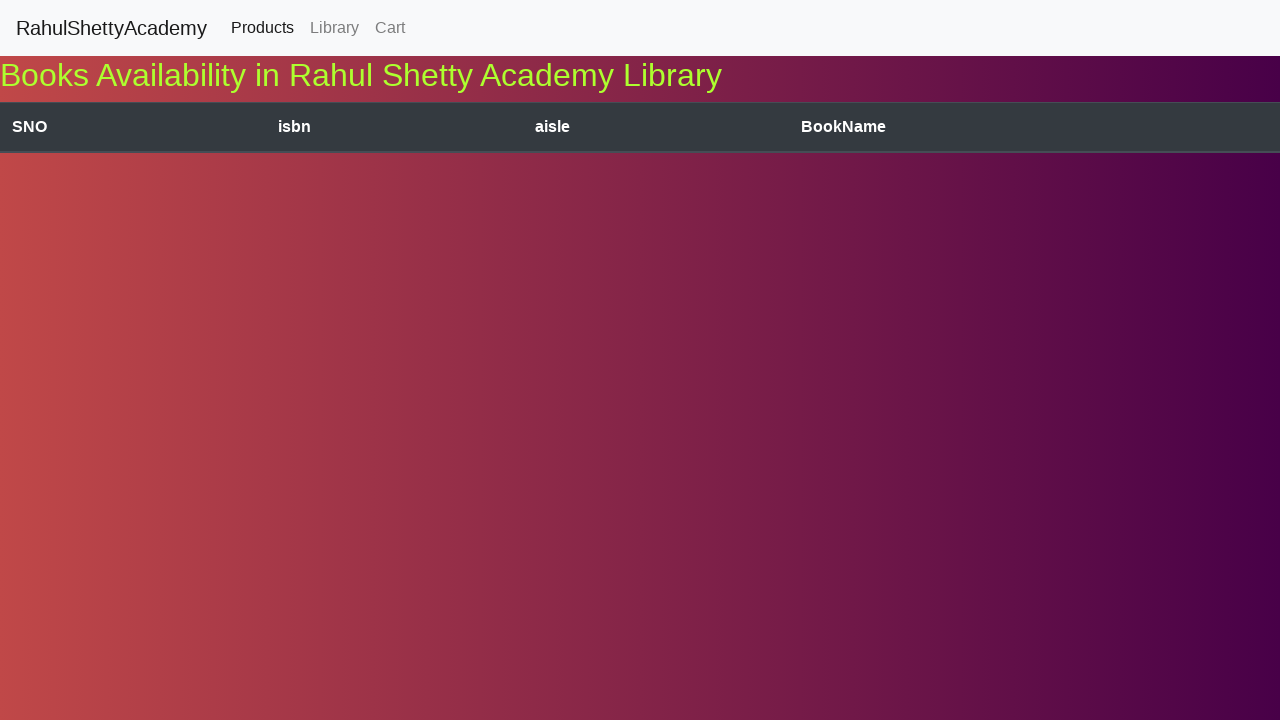

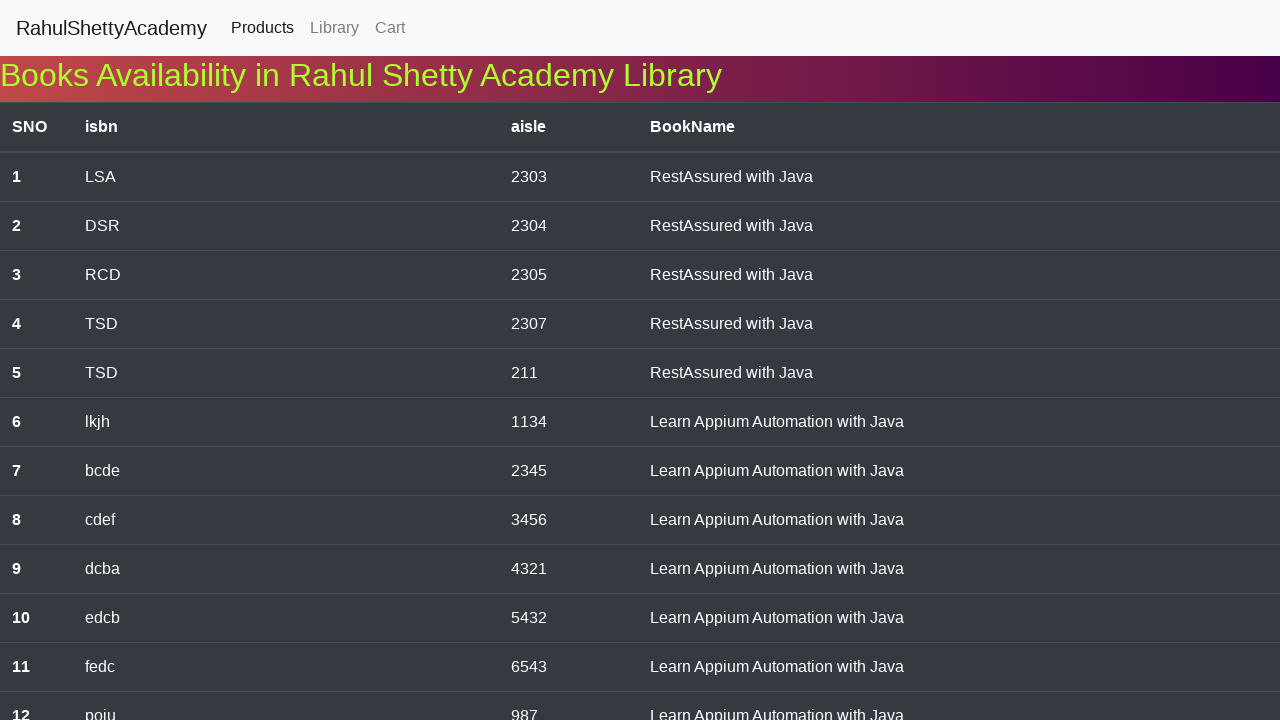